Tests dismissing a JavaScript confirm alert by clicking the second alert button, clicking Cancel, and verifying the result message

Starting URL: https://the-internet.herokuapp.com/javascript_alerts

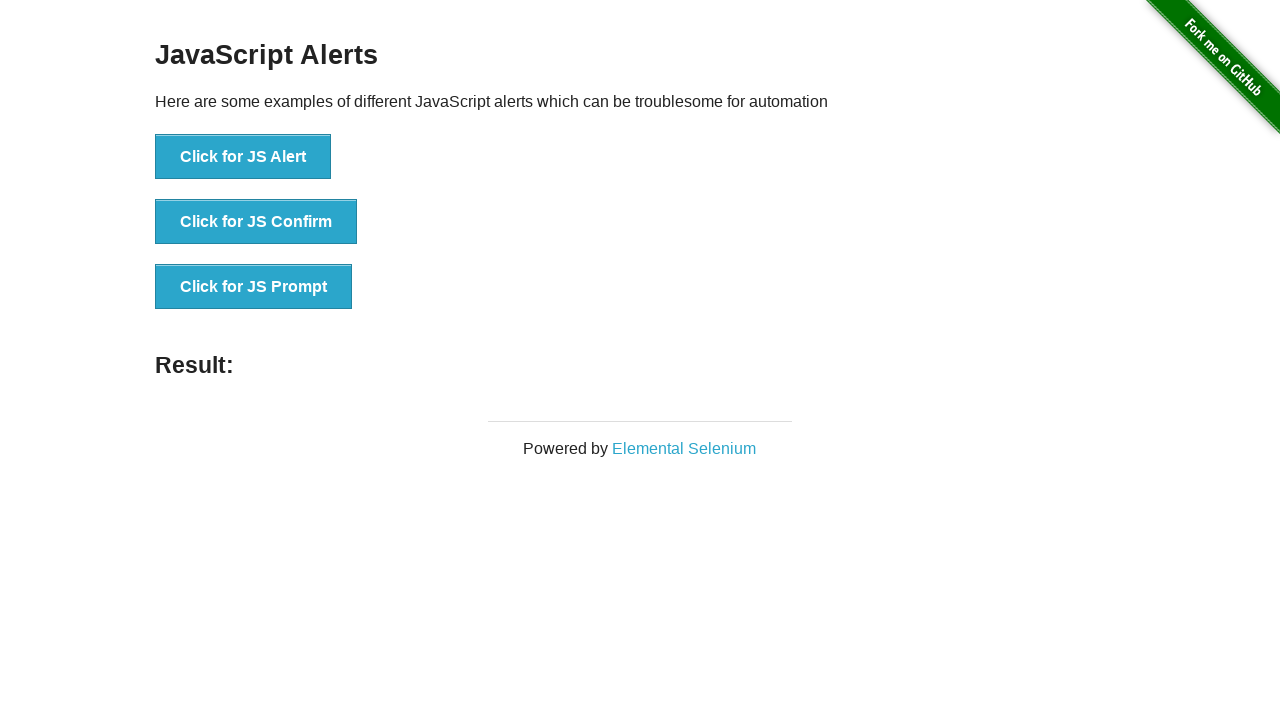

Set up dialog handler to dismiss alerts by clicking Cancel
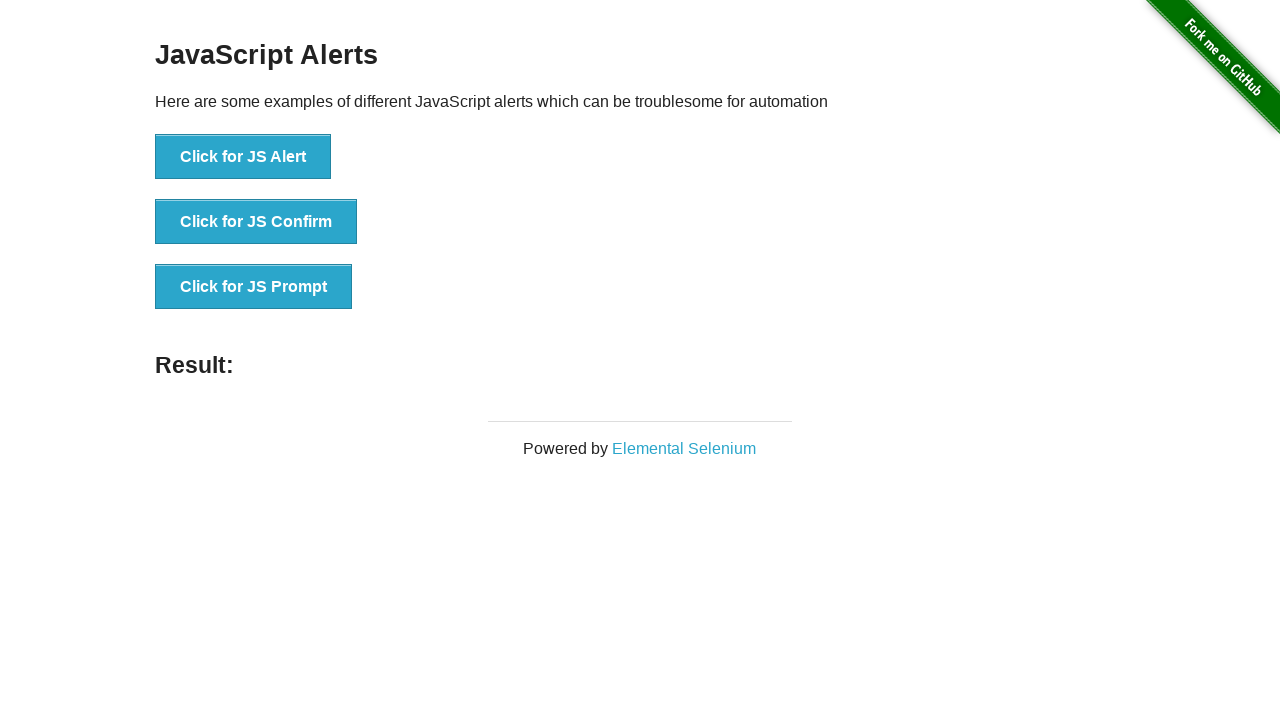

Clicked the second alert button (jsConfirm) at (256, 222) on xpath=//button[@onclick='jsConfirm()']
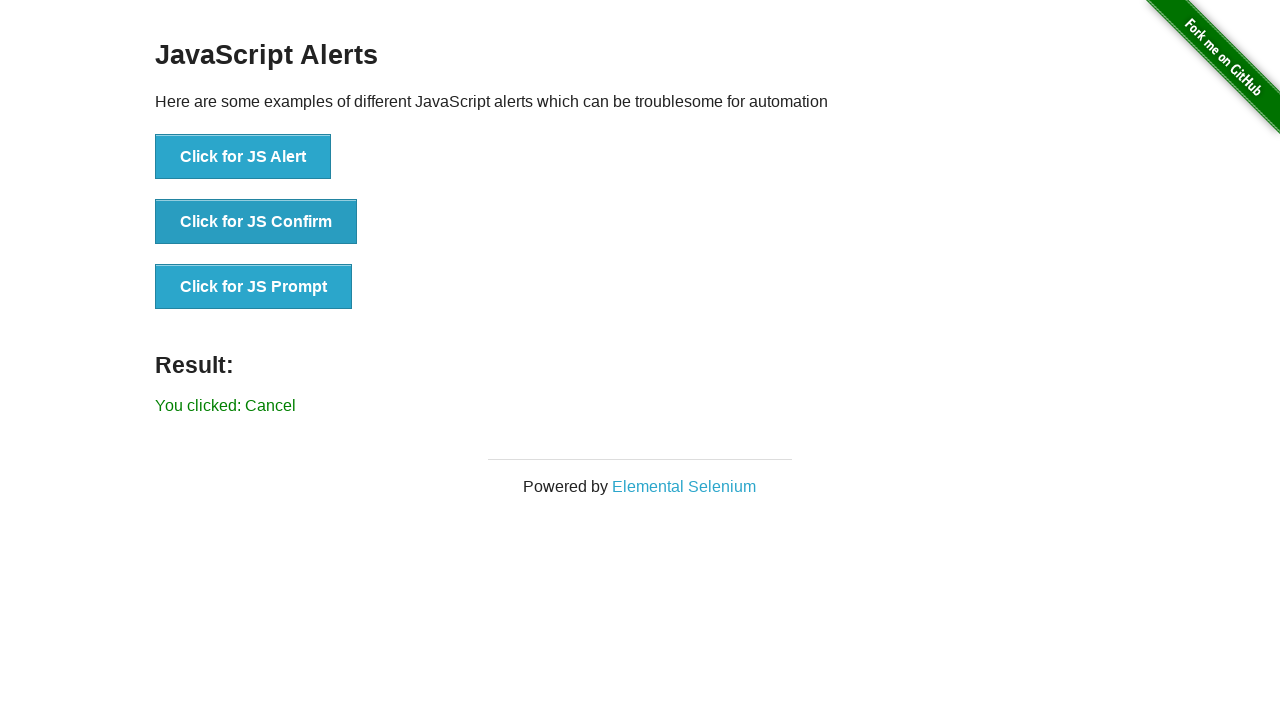

Waited for result element to appear
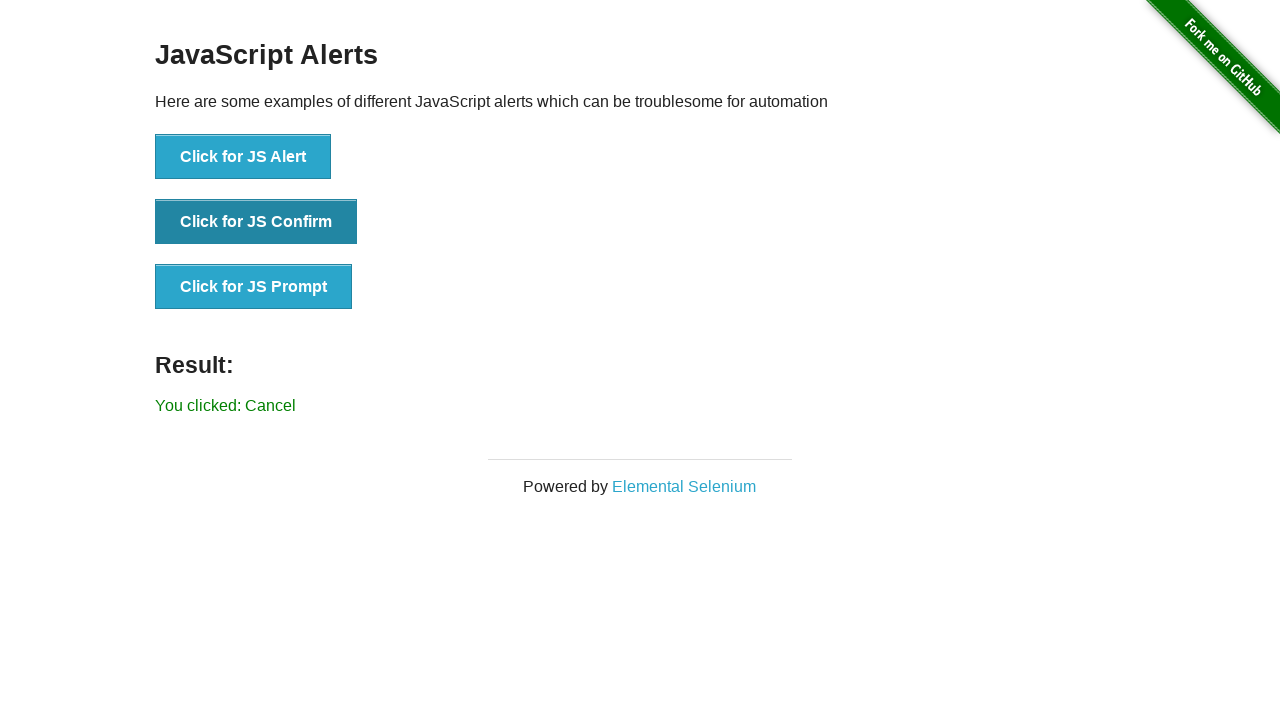

Retrieved result text content
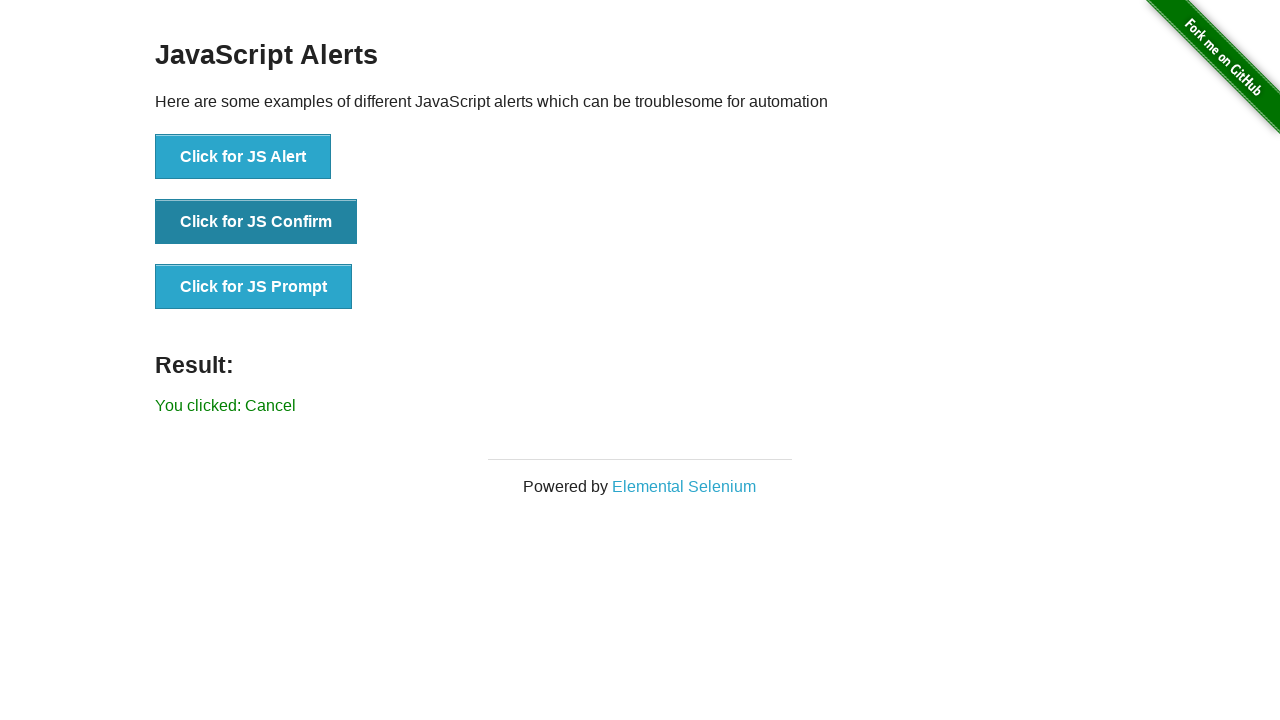

Verified result text is 'You clicked: Cancel'
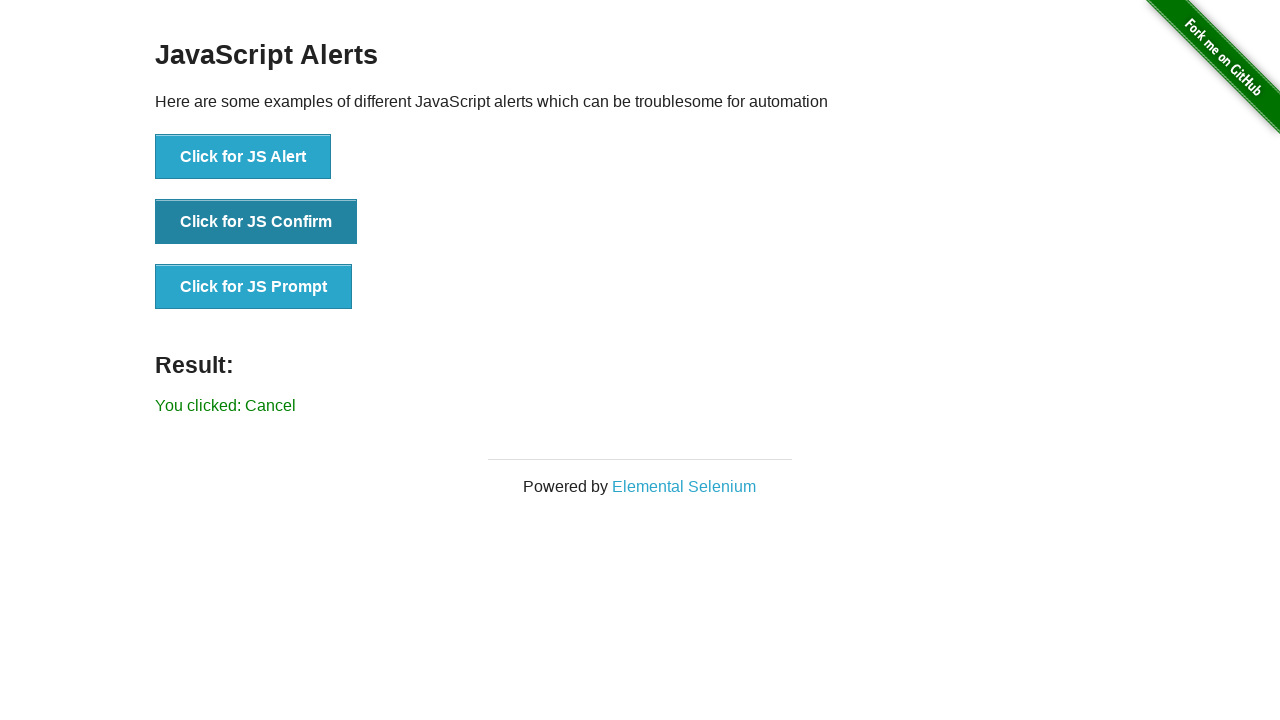

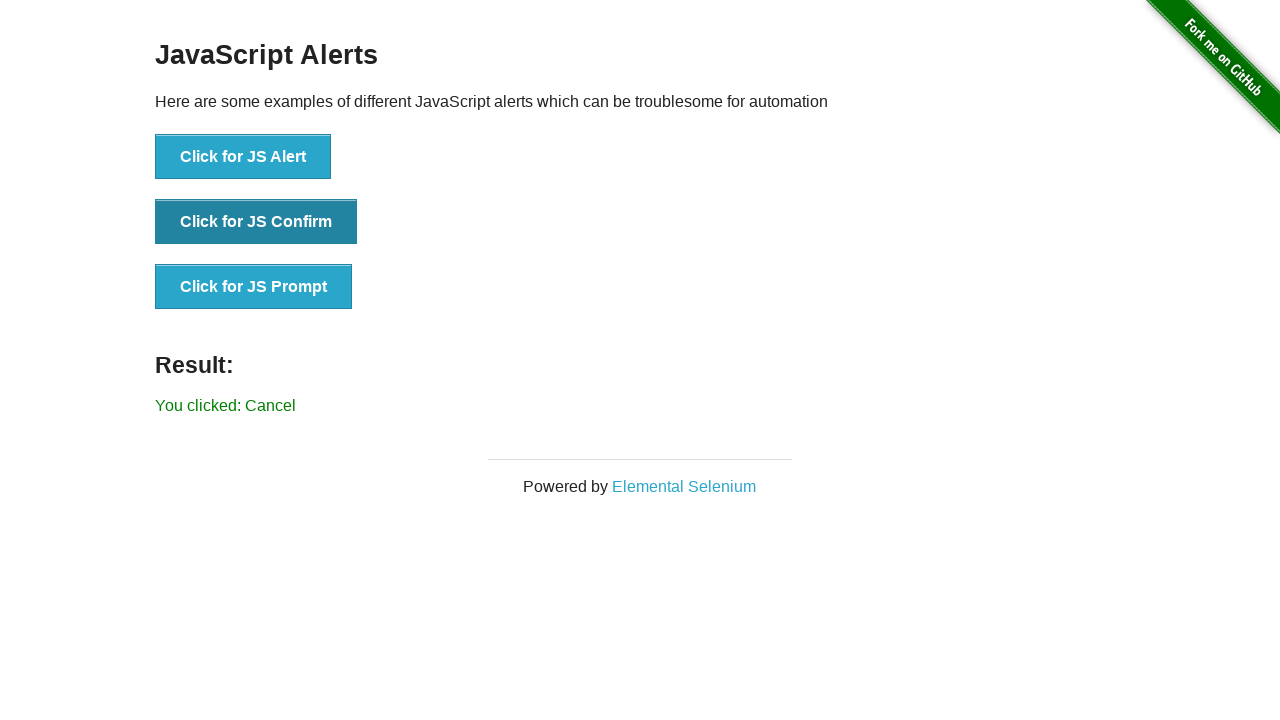